Navigates to the Automation Practice page and verifies that the footer section contains links by locating the footer element and checking for anchor elements within it.

Starting URL: https://rahulshettyacademy.com/AutomationPractice/

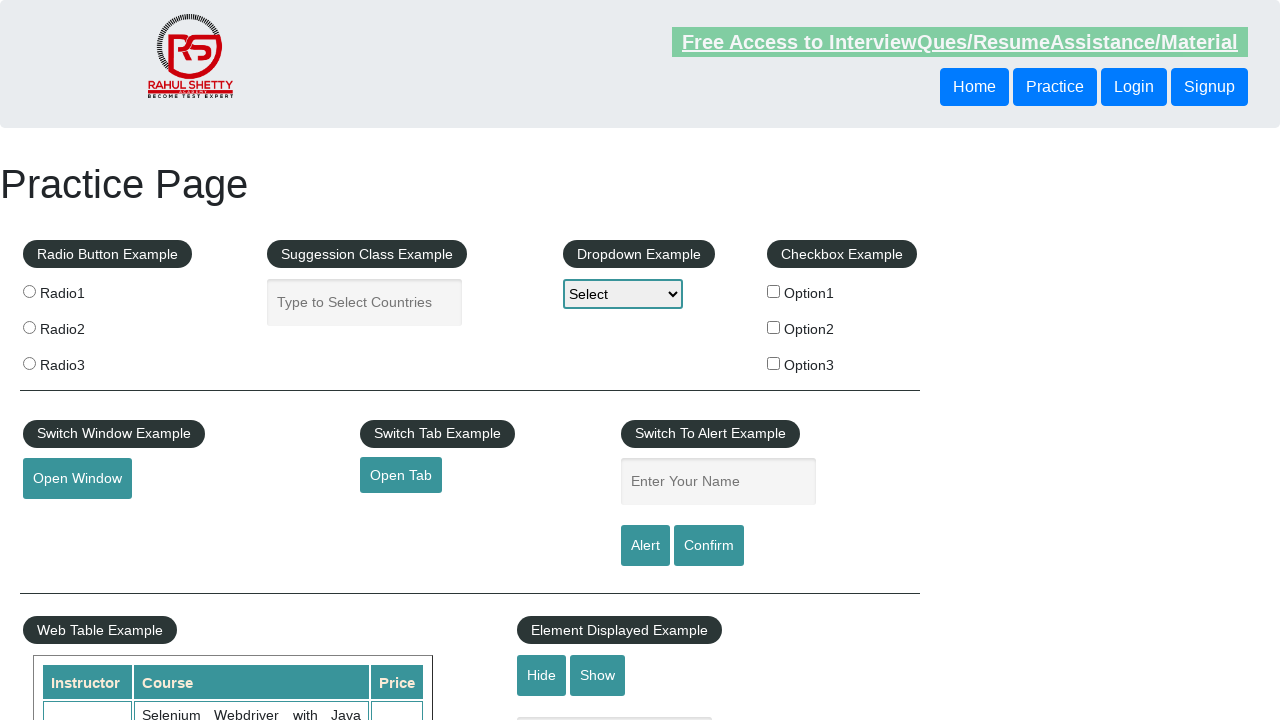

Waited for footer section (#gf-BIG) to be visible
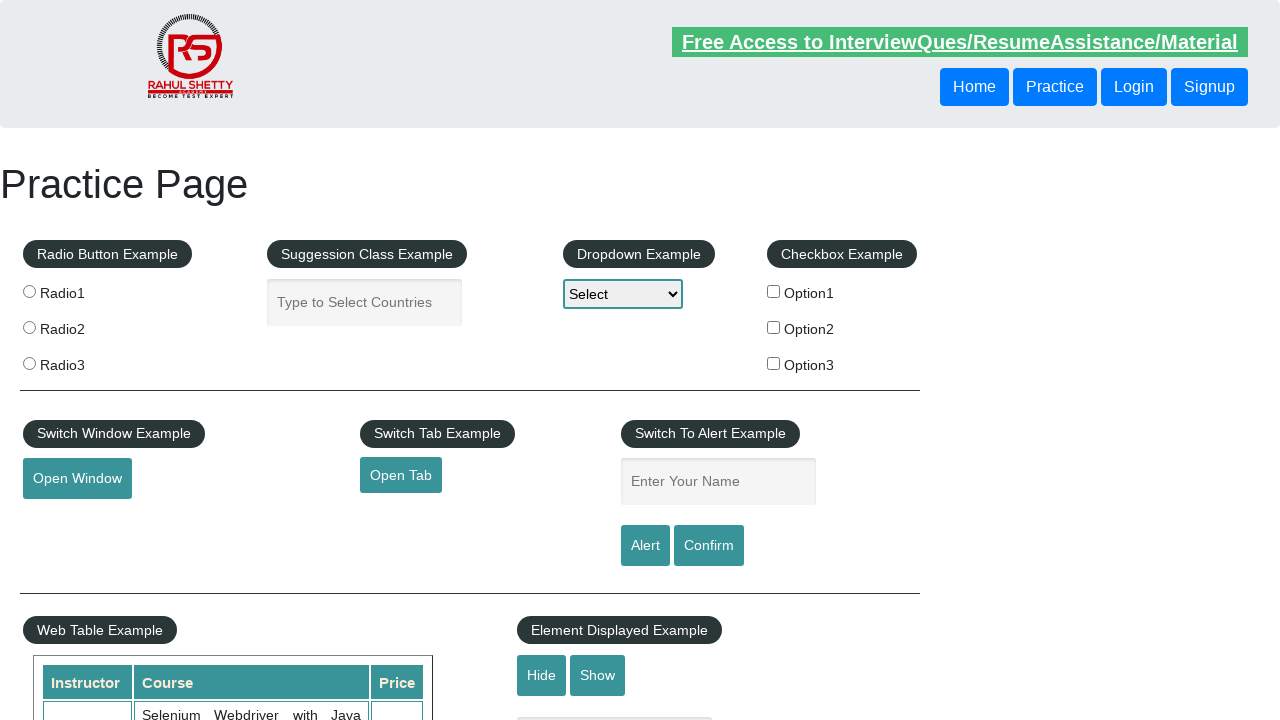

Located footer element with selector #gf-BIG
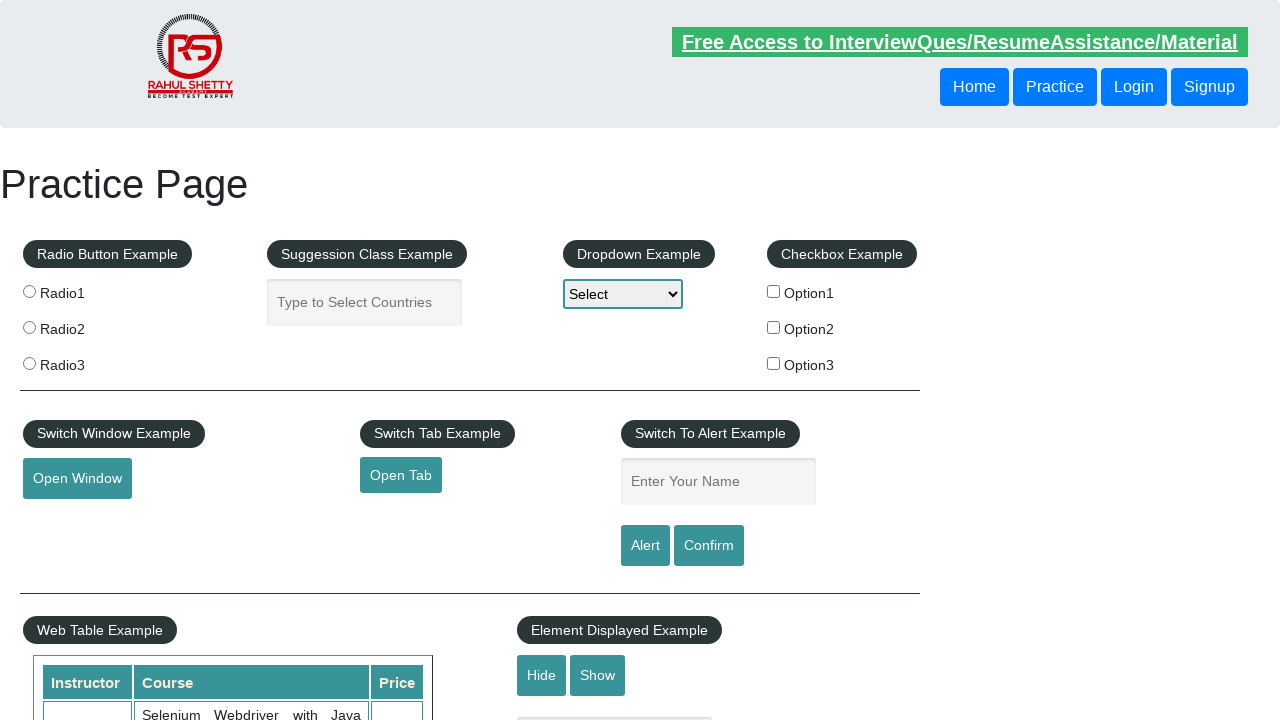

Located all anchor elements within footer
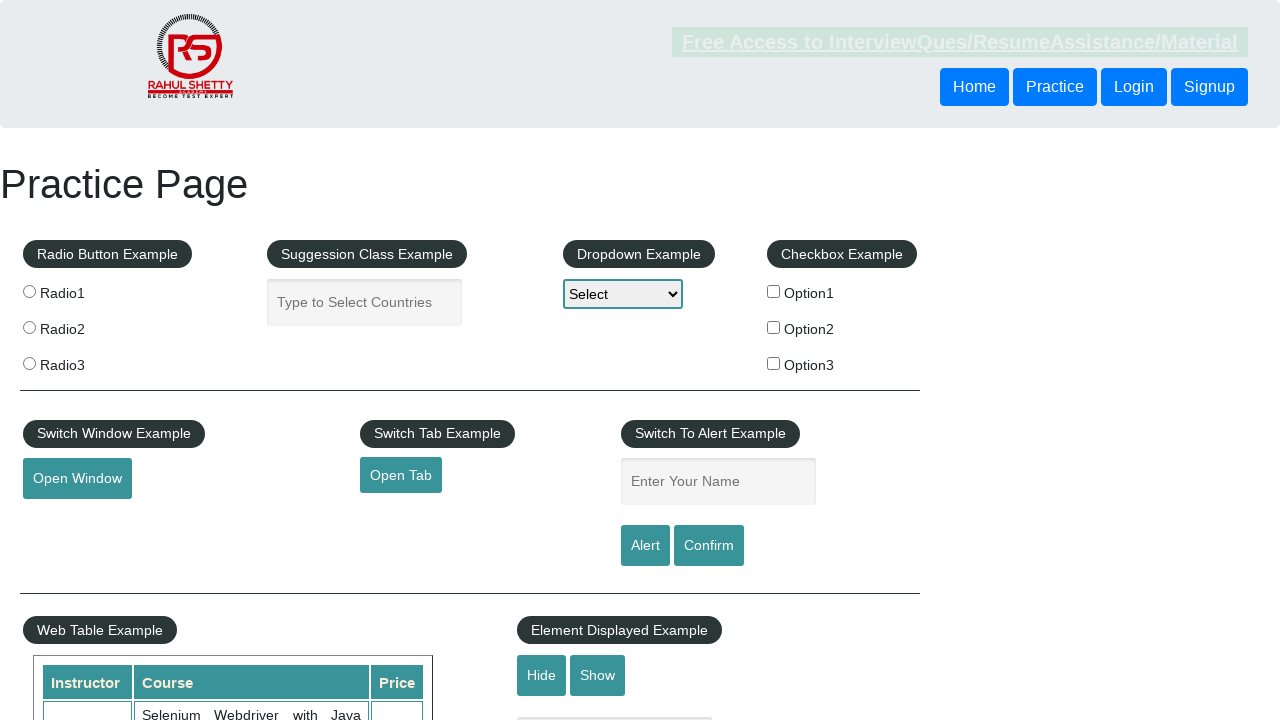

Counted 20 anchor elements in footer
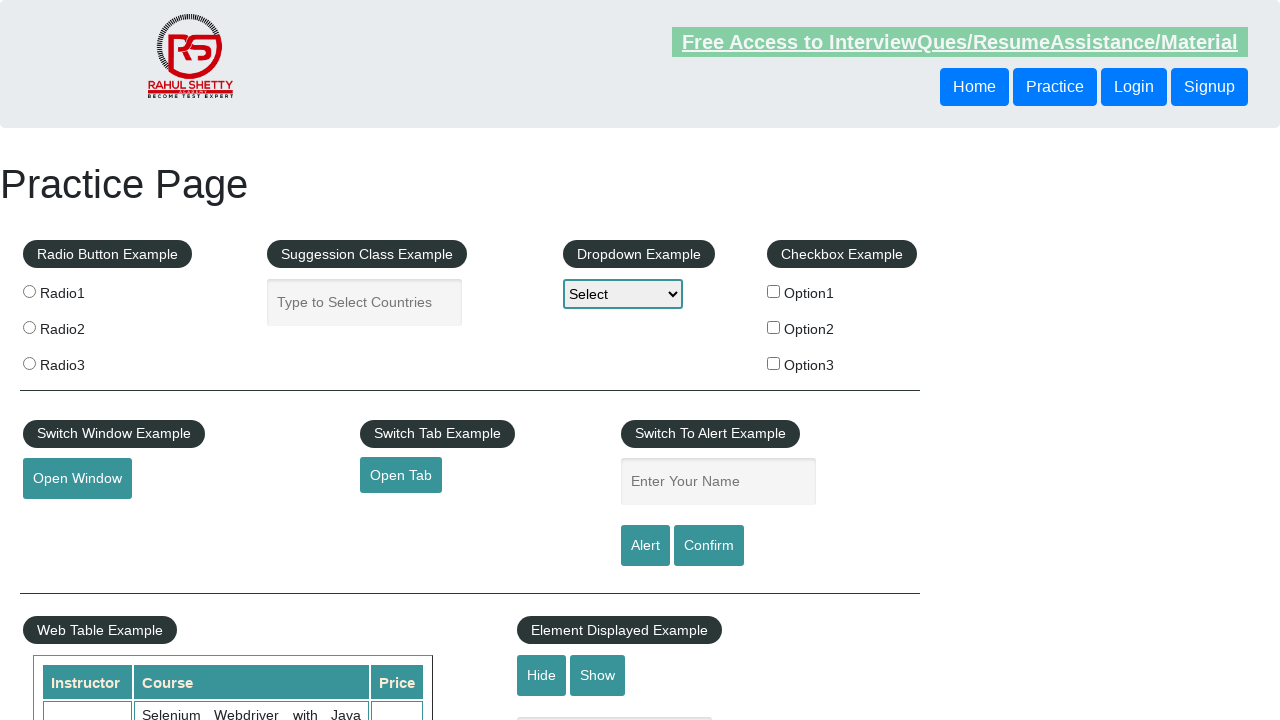

Retrieved first link from footer
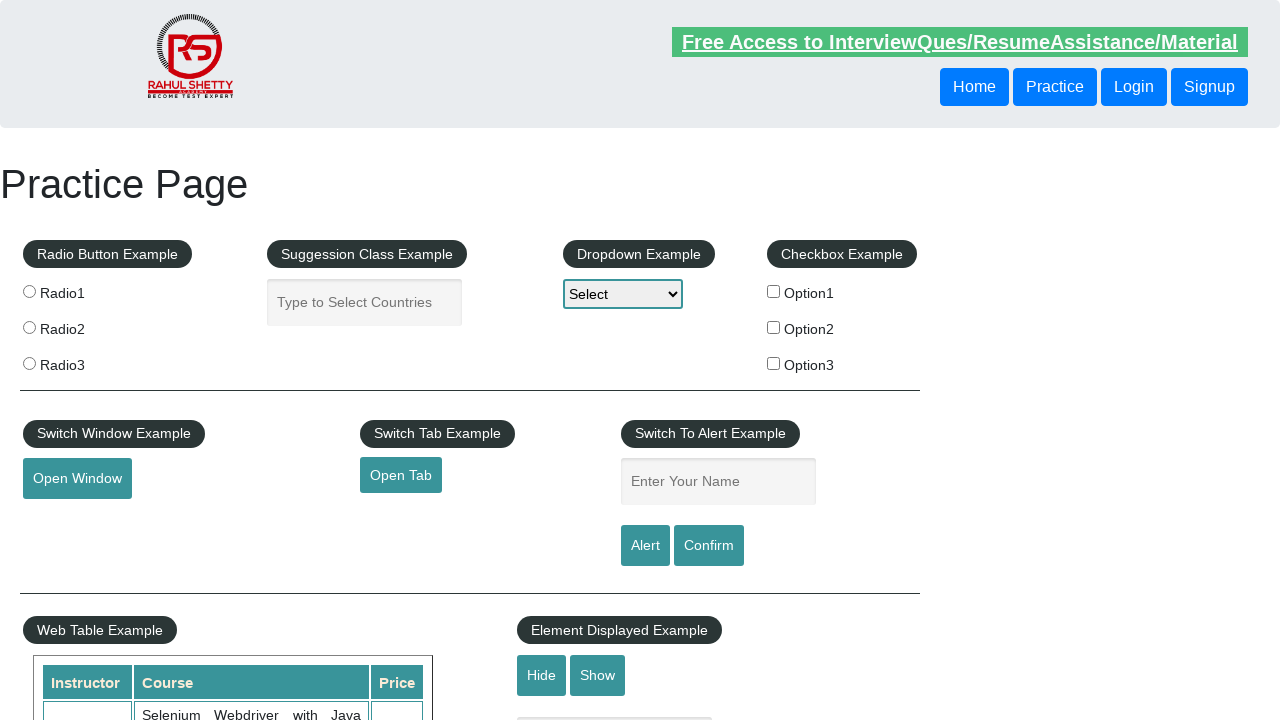

Clicked first link in footer at (157, 482) on #gf-BIG >> a >> nth=0
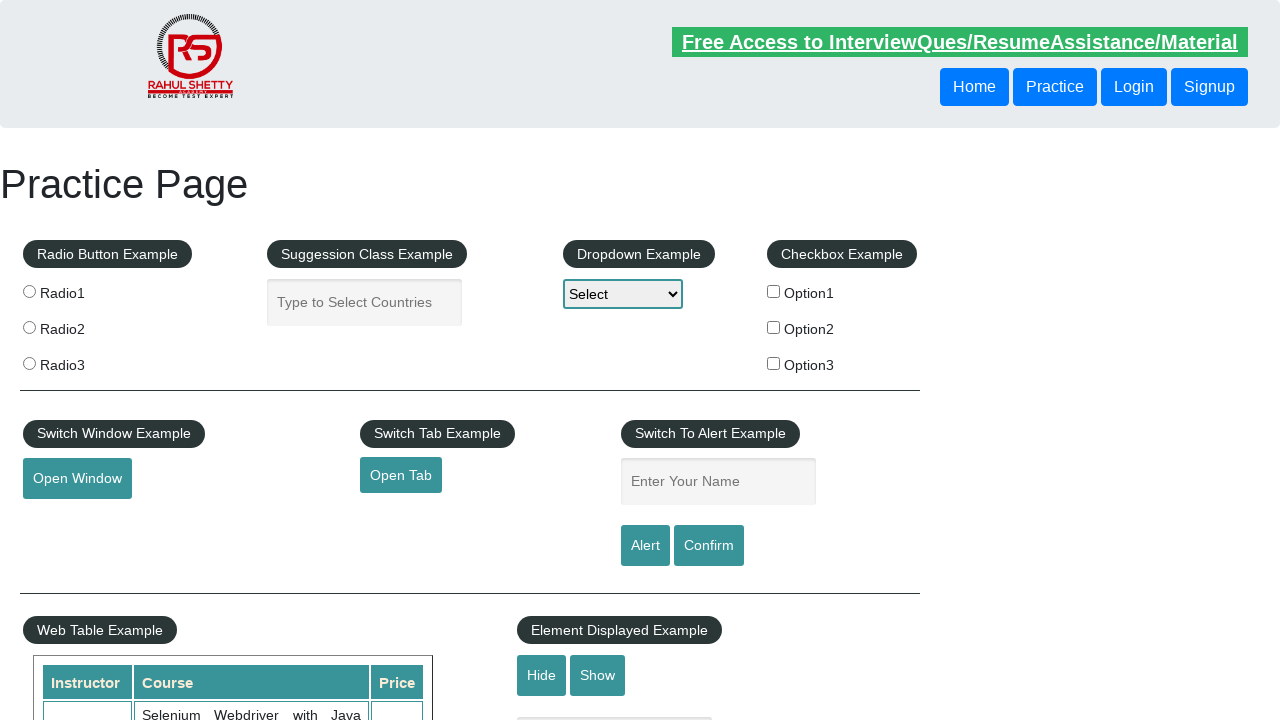

Waited for page to load after clicking footer link
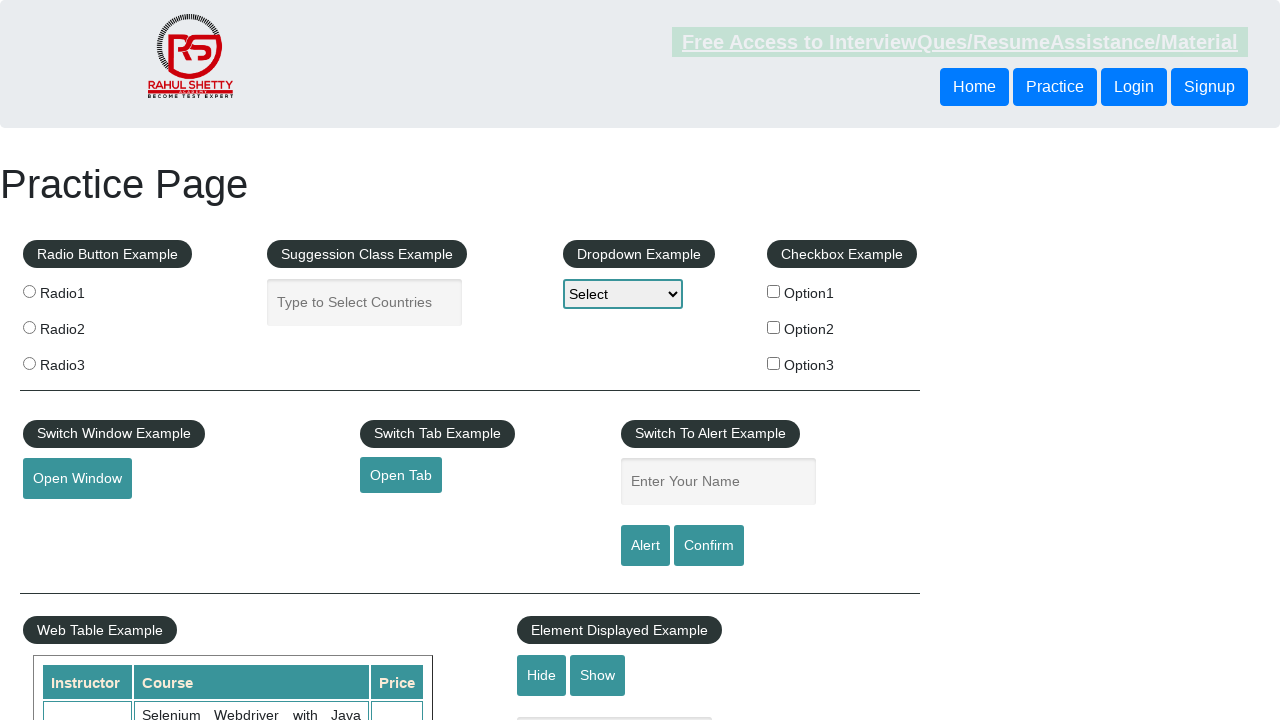

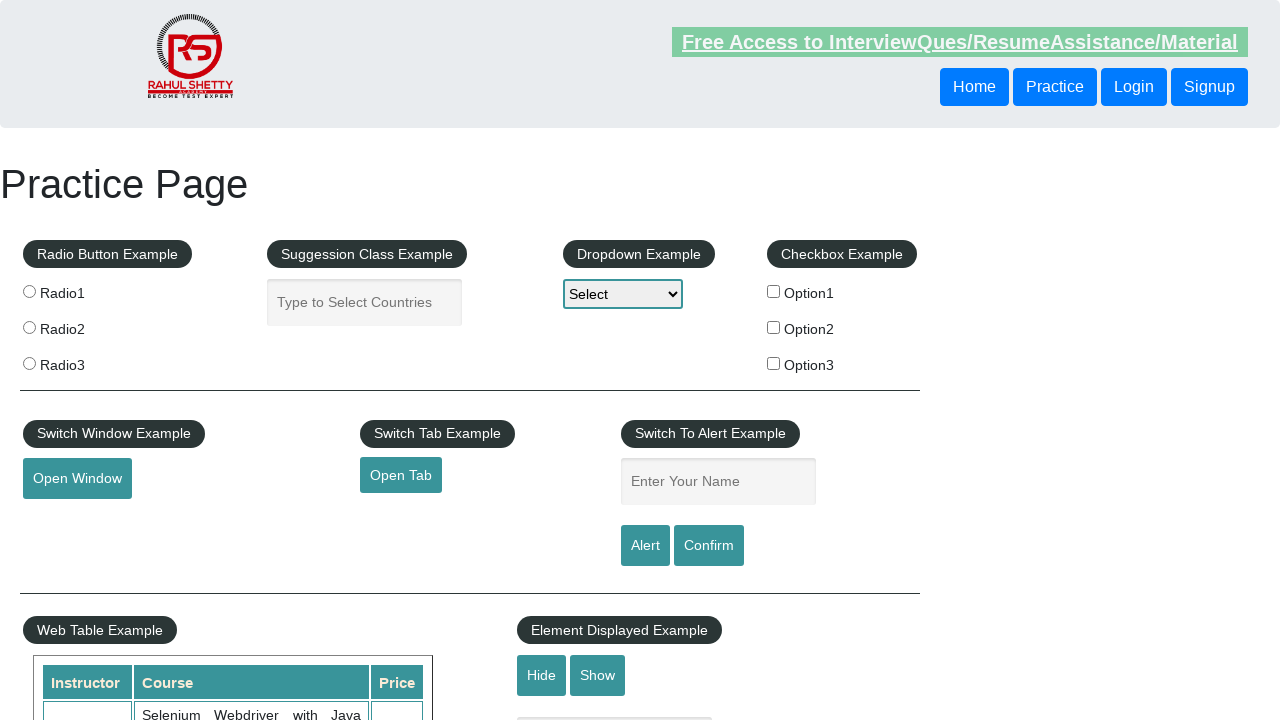